Automates searching for World Bank projects by ID, navigating to project details, accessing documents tab, and locating PDF documents

Starting URL: https://projects.worldbank.org/en/projects-operations/projects-home

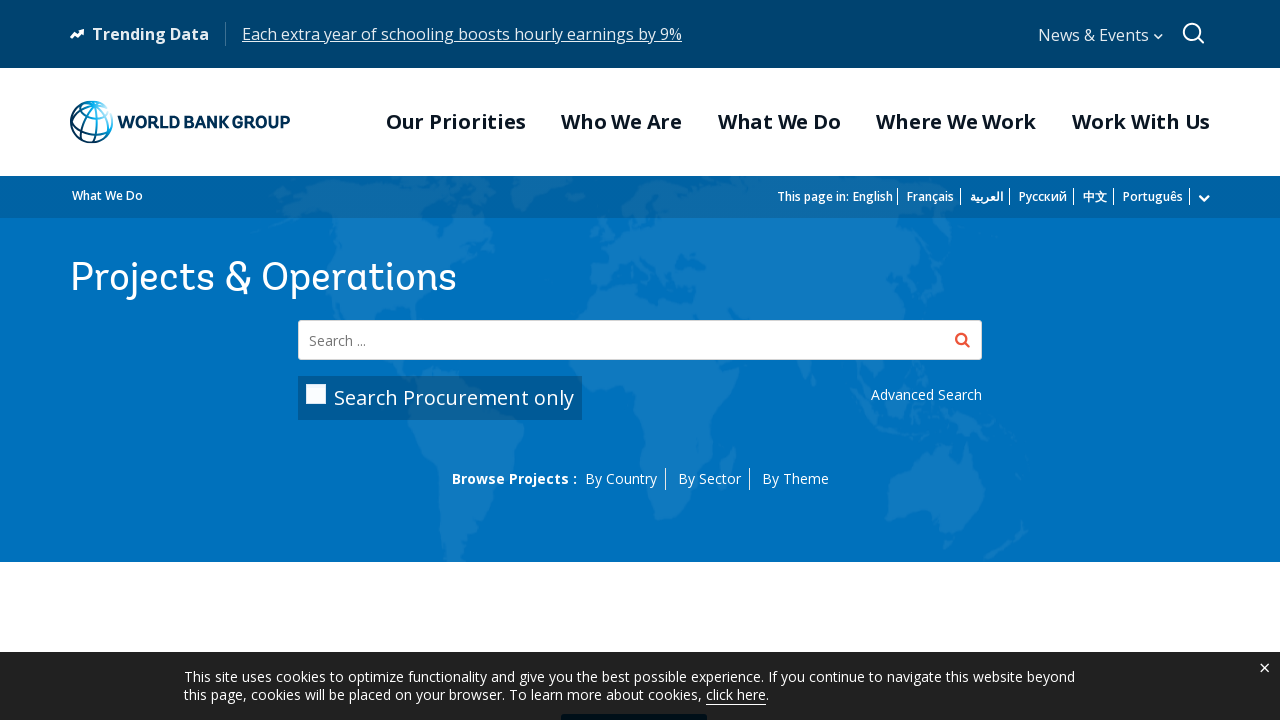

Filled search field with project ID 'P050658' on #qterm
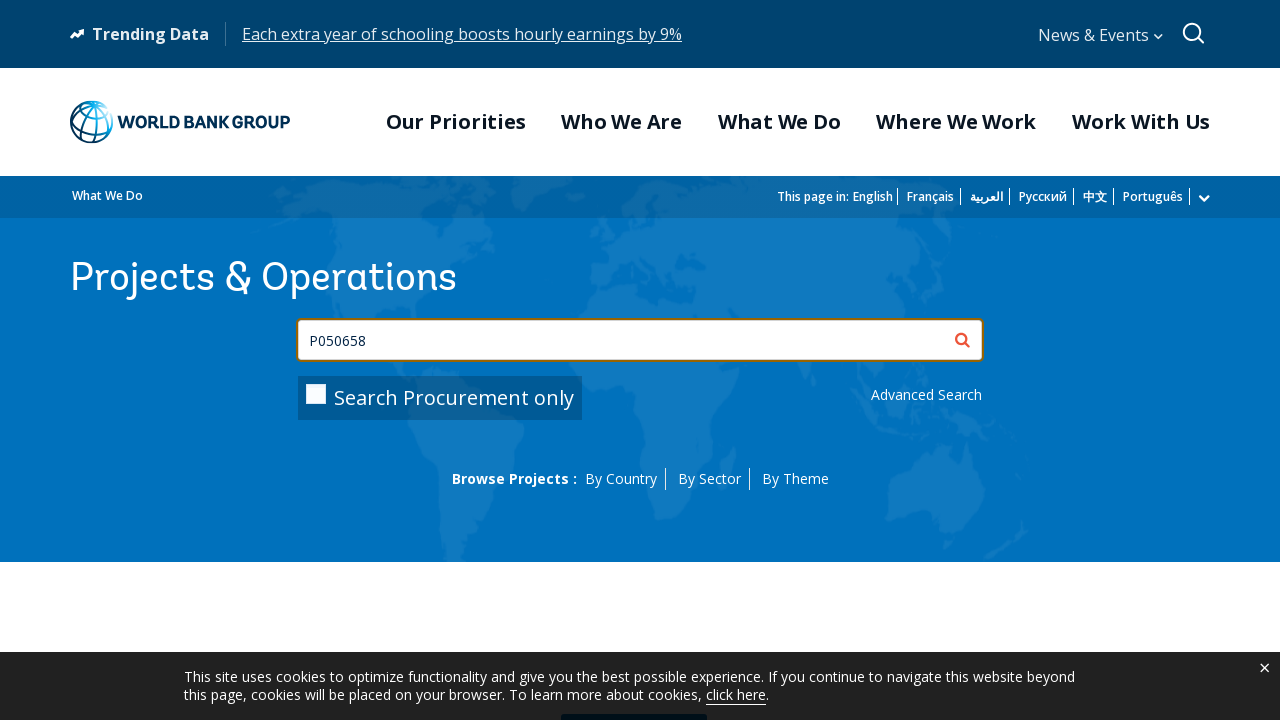

Pressed Enter to search for project 'P050658' on #qterm
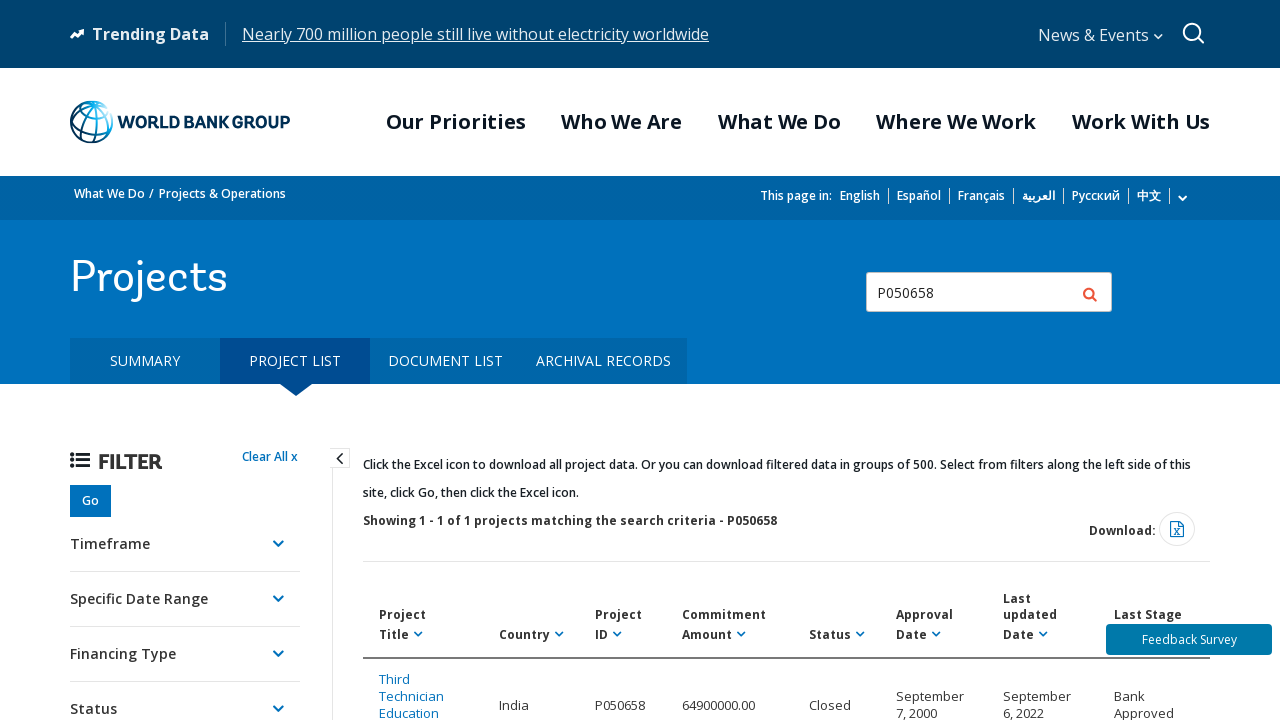

Project list loaded and first project link is available
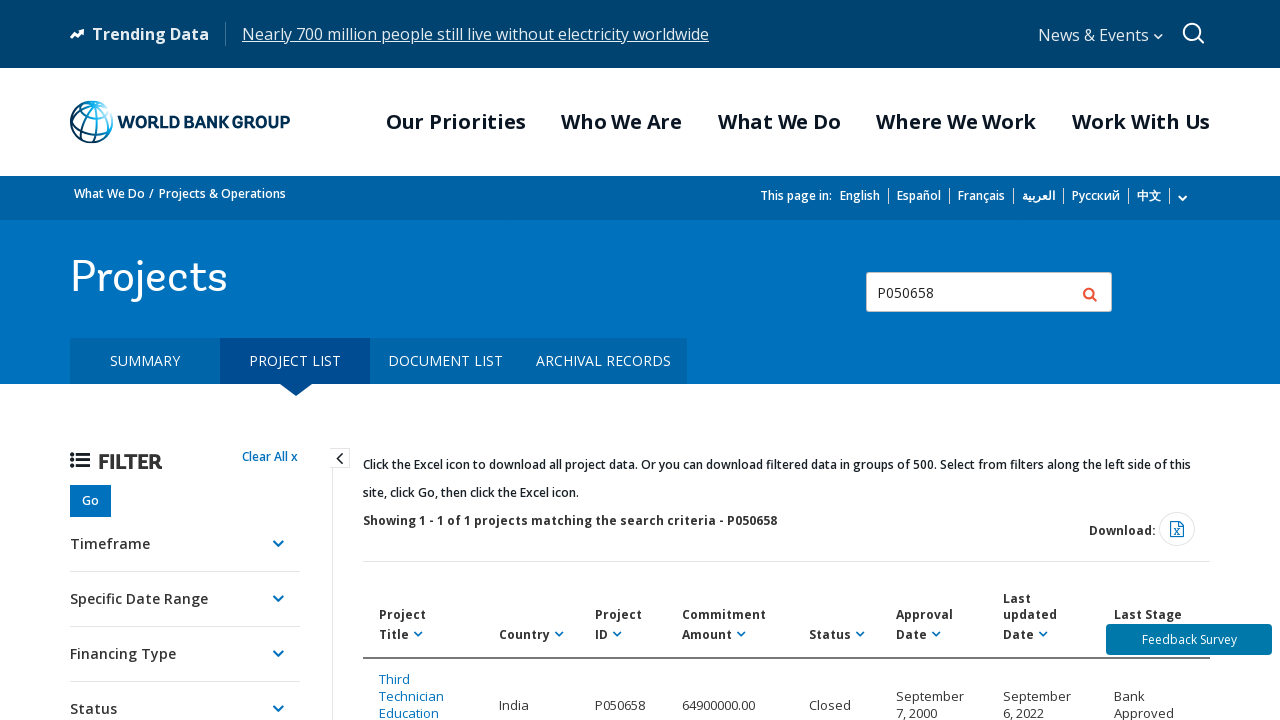

Clicked on first project in search results at (394, 660) on .project-list-link >> nth=0
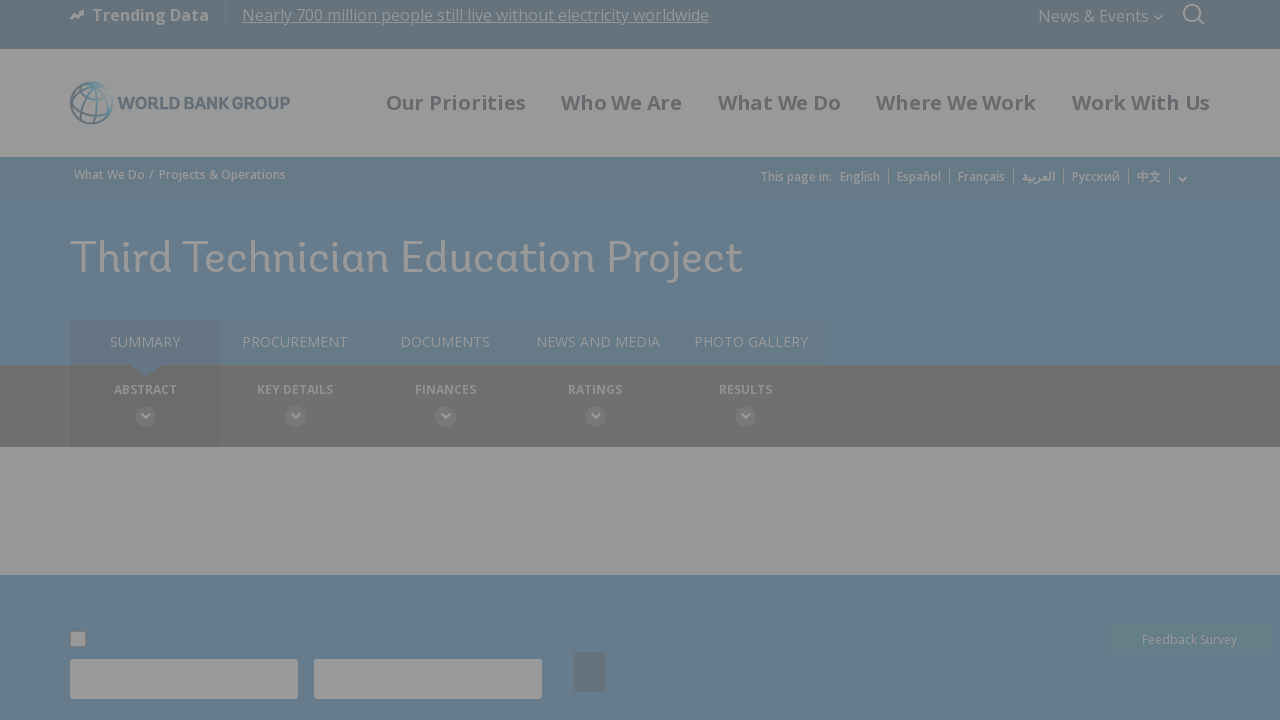

Documents tab is available on project details page
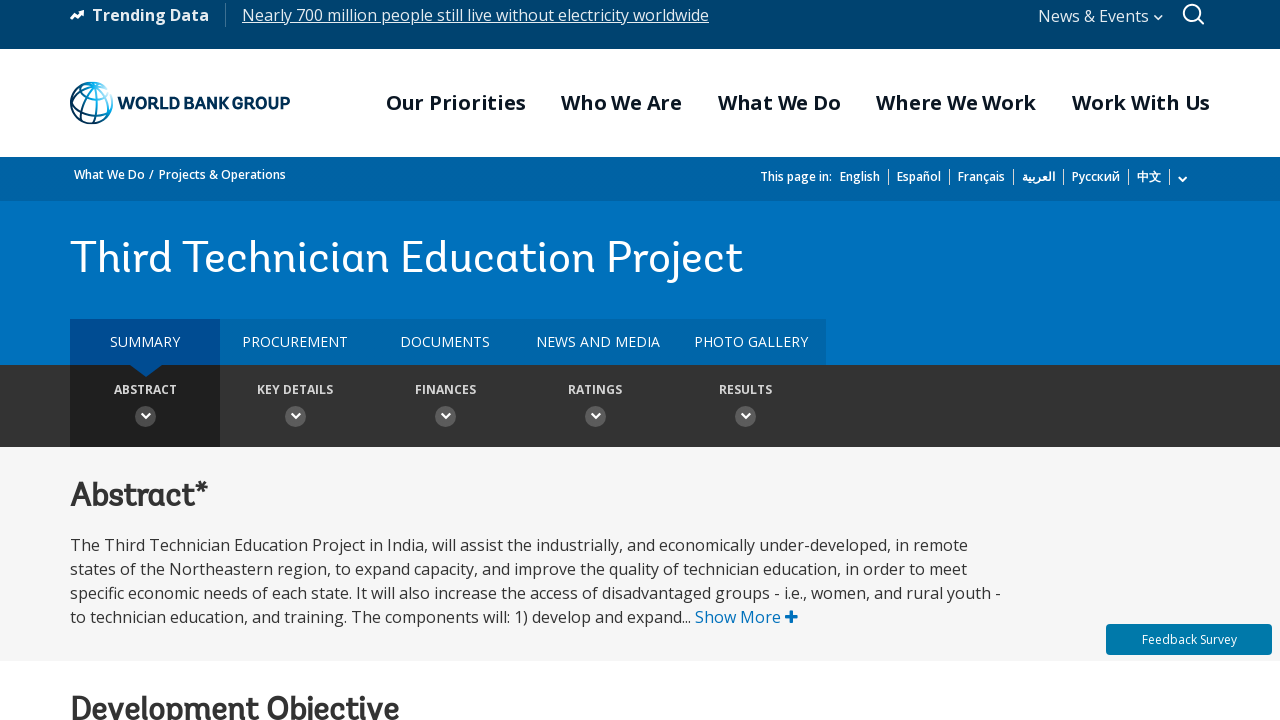

Clicked on Documents tab at (445, 342) on #documents_top
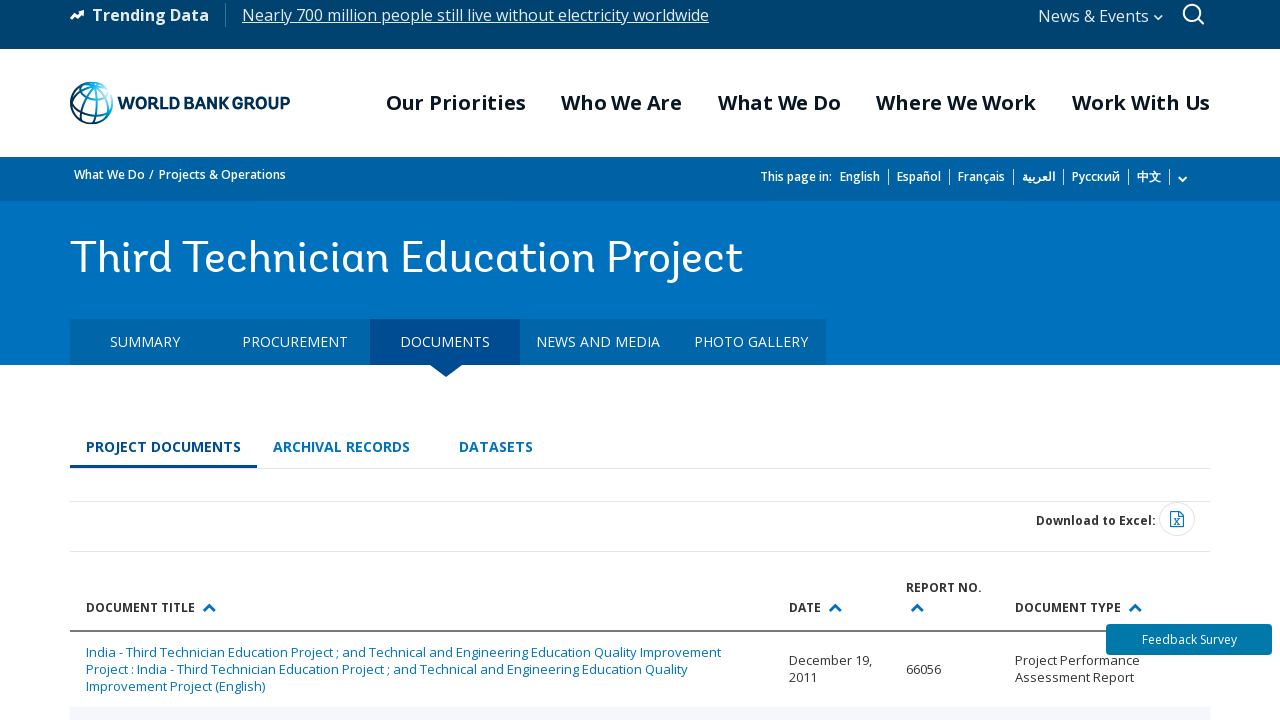

Document links loaded in Documents tab
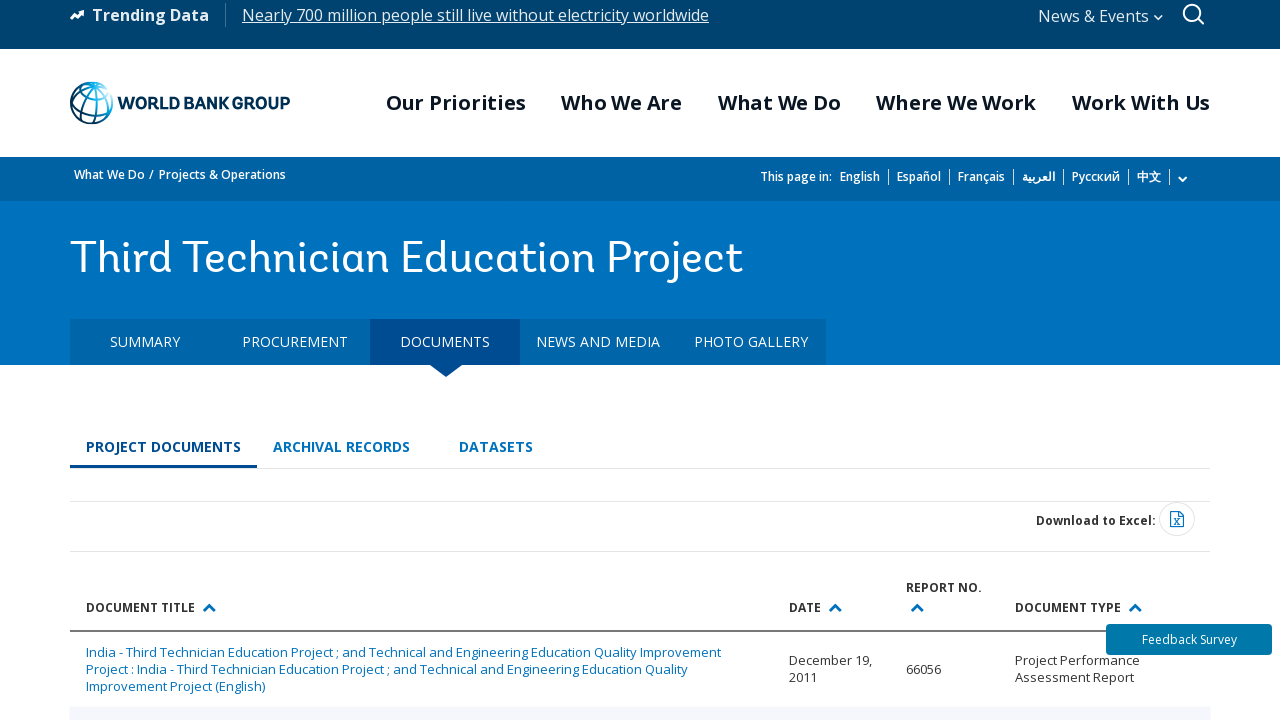

Clicked on first document link to open document details at (404, 652) on a[href*='documents.worldbank.org/curated'] >> nth=0
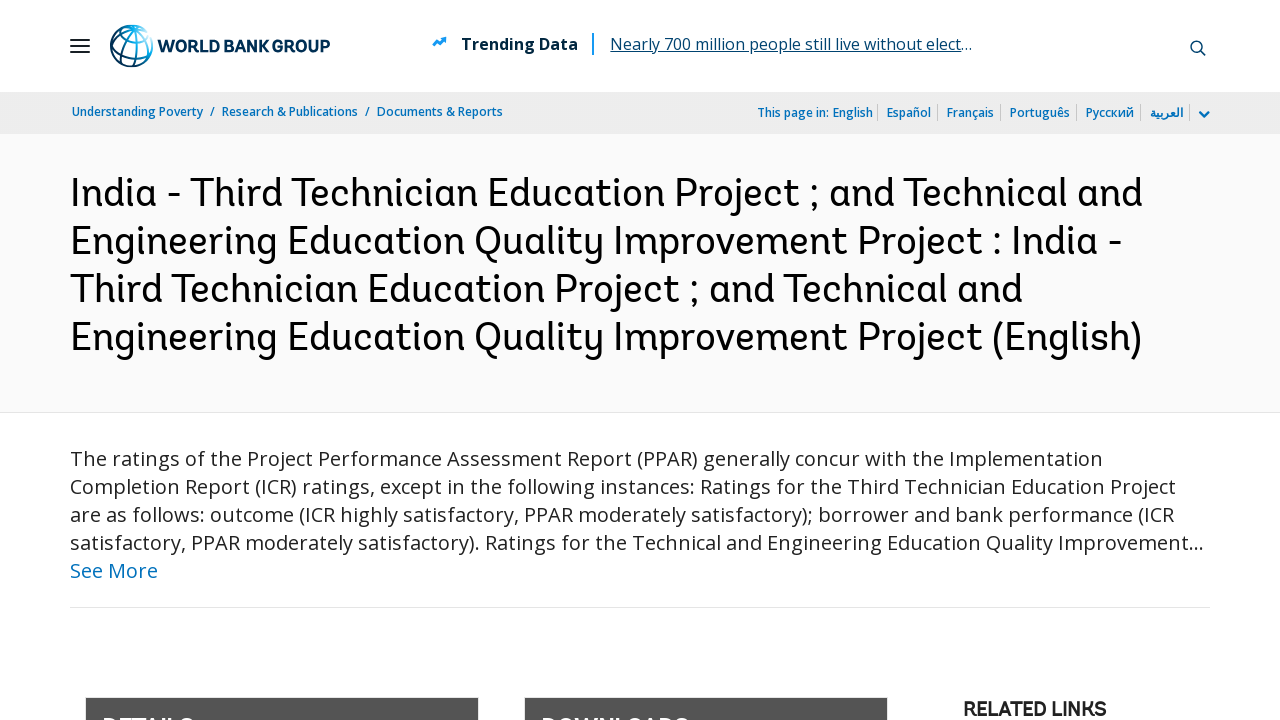

Official PDF link is available on document page
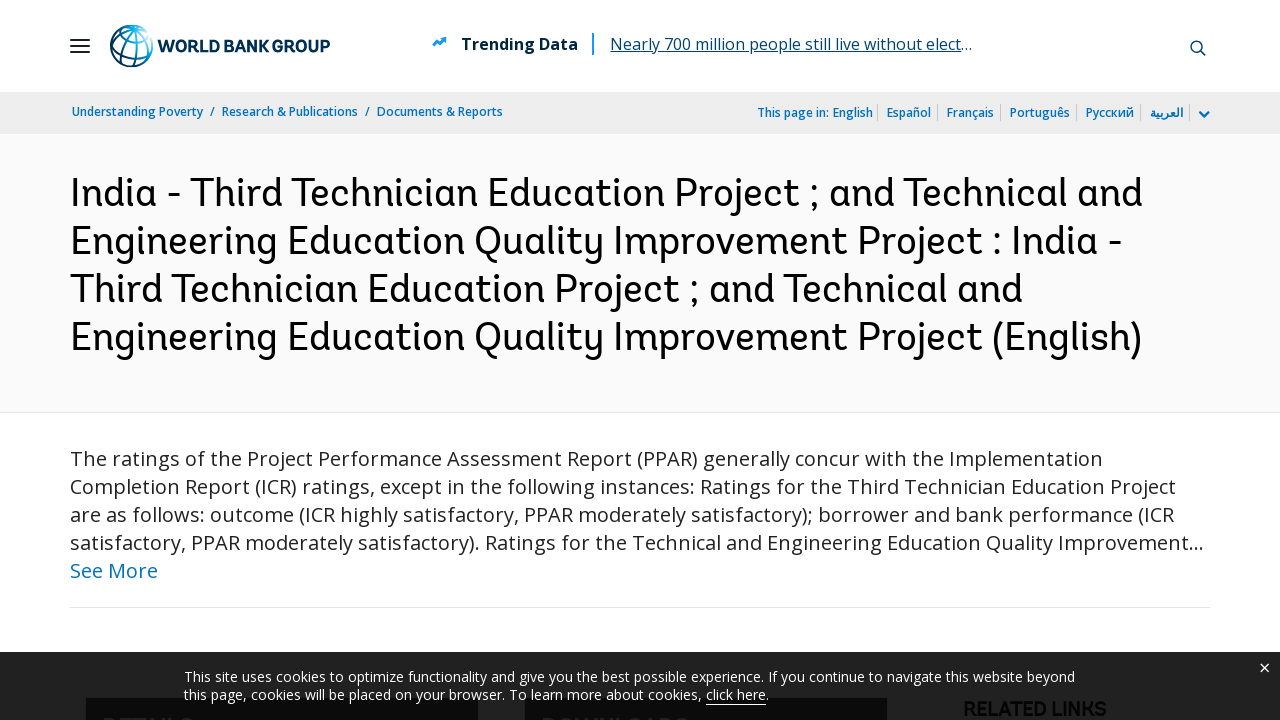

Clicked on Official PDF link to download PDF document at (595, 360) on text='Official PDF'
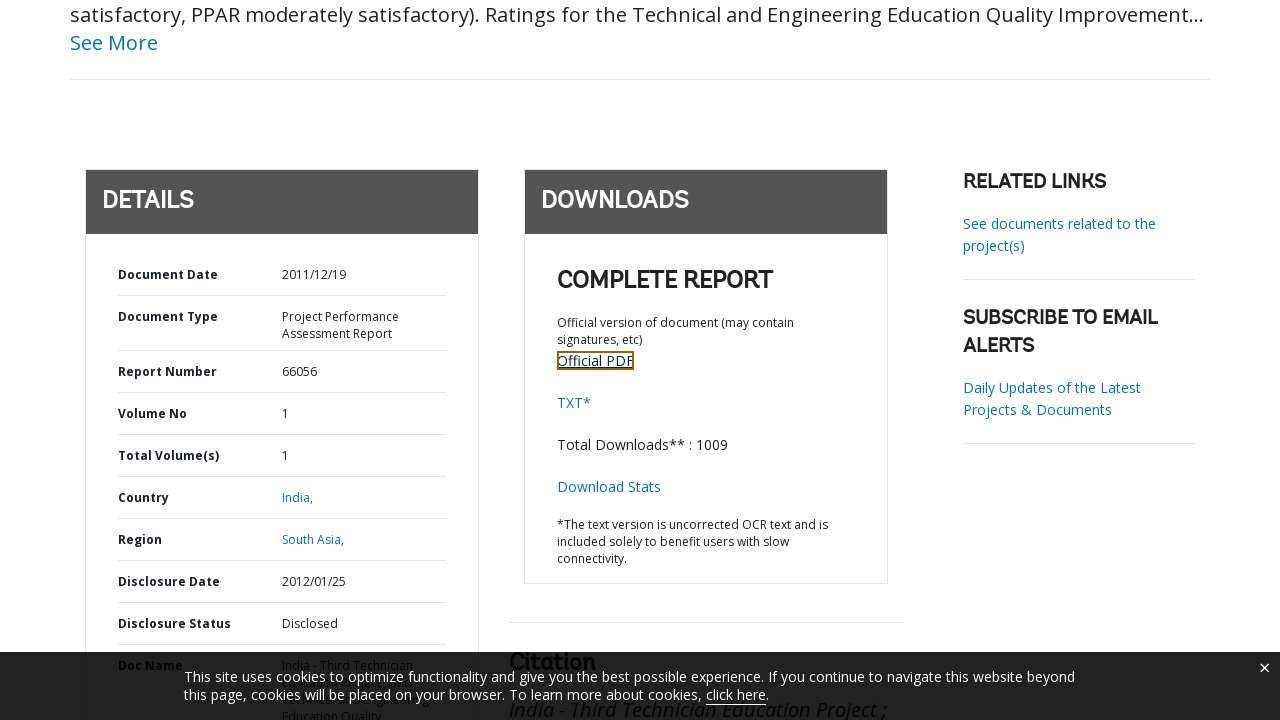

Waited 2 seconds for PDF processing to complete
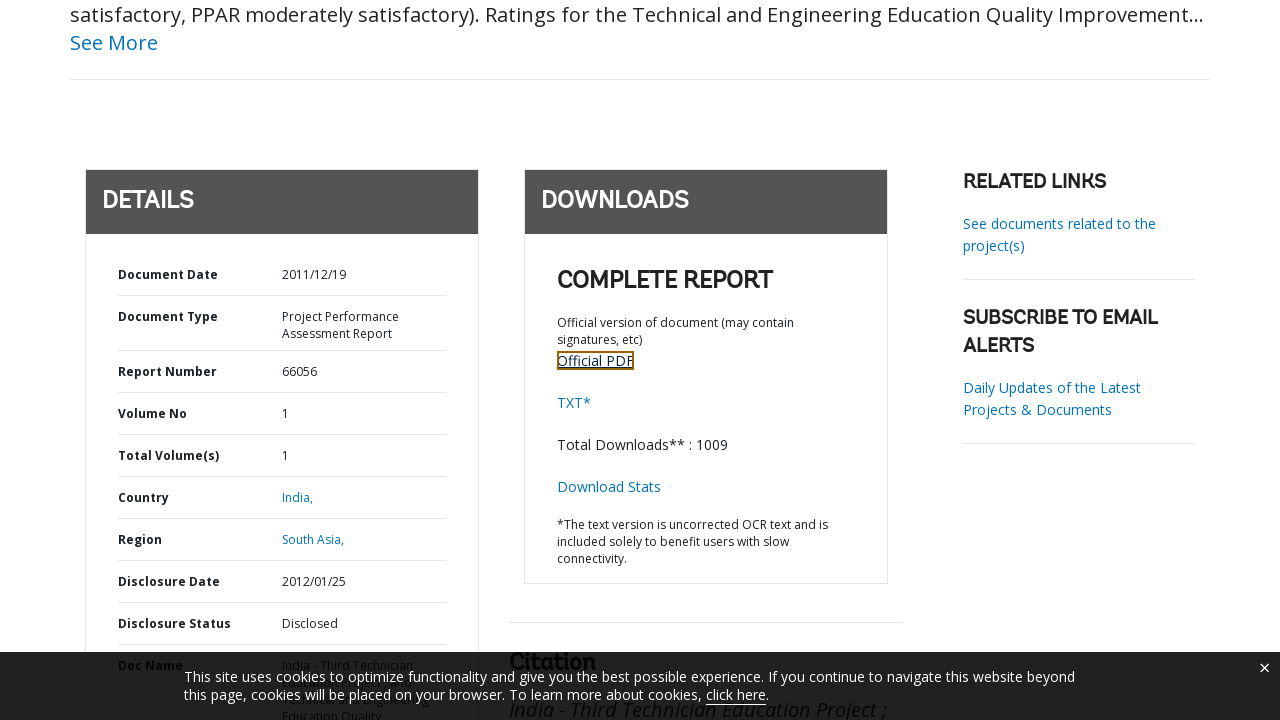

Navigated back to World Bank projects home for next search
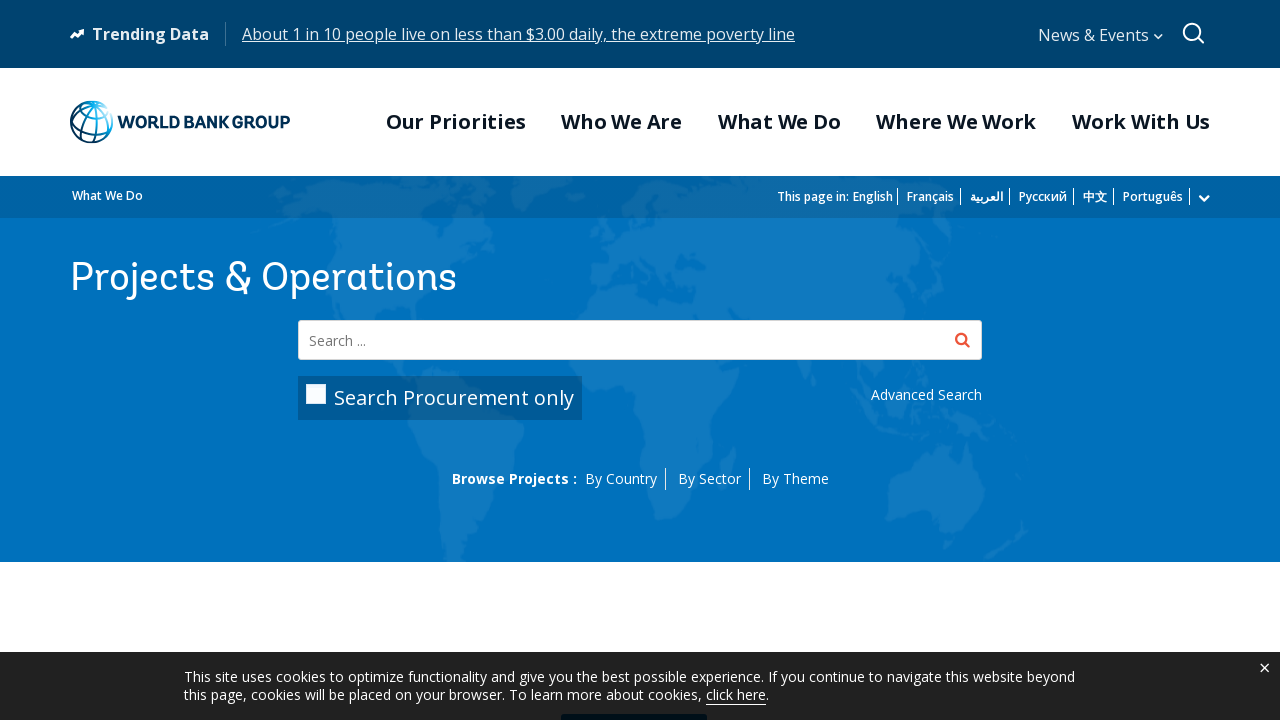

Filled search field with project ID 'P082308' on #qterm
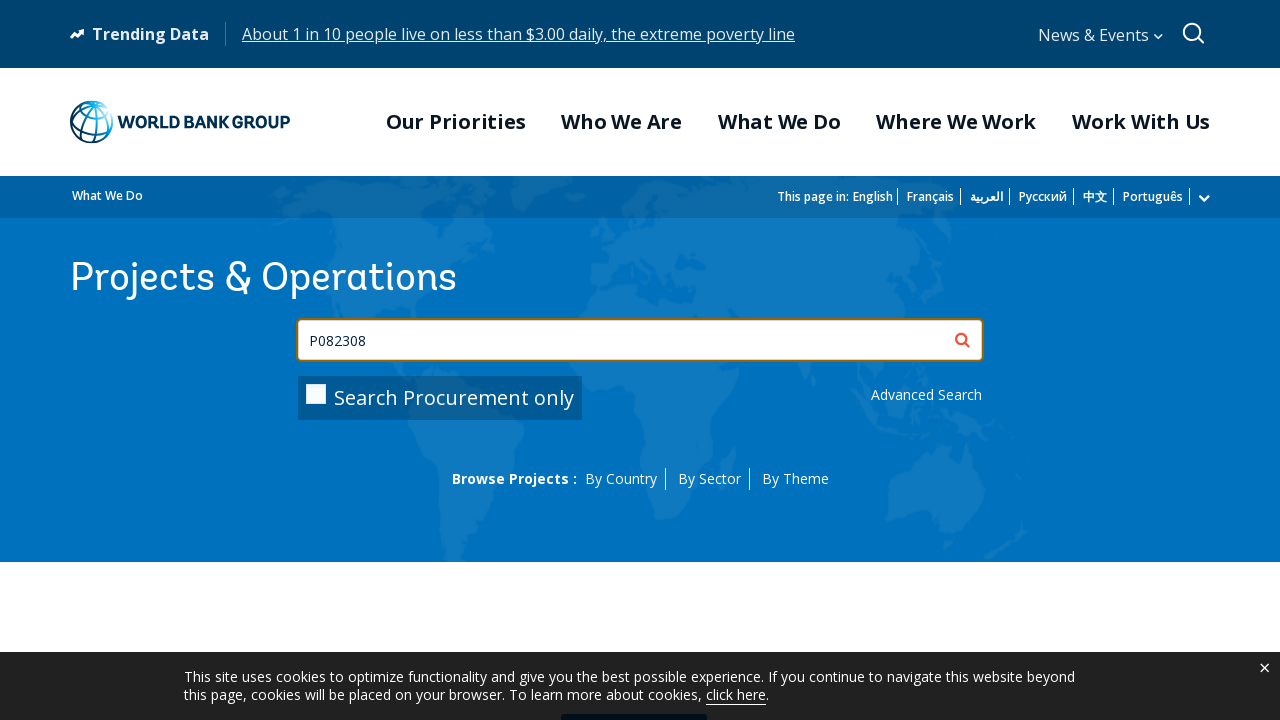

Pressed Enter to search for project 'P082308' on #qterm
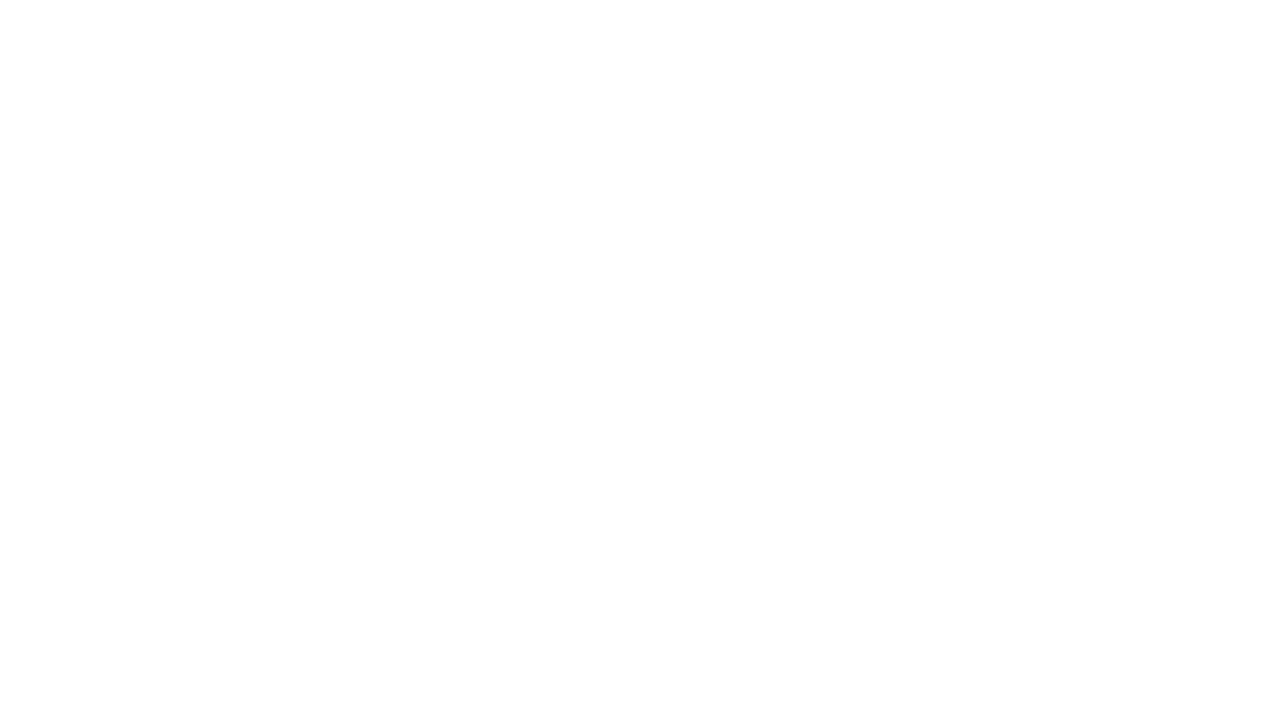

Project list loaded and first project link is available
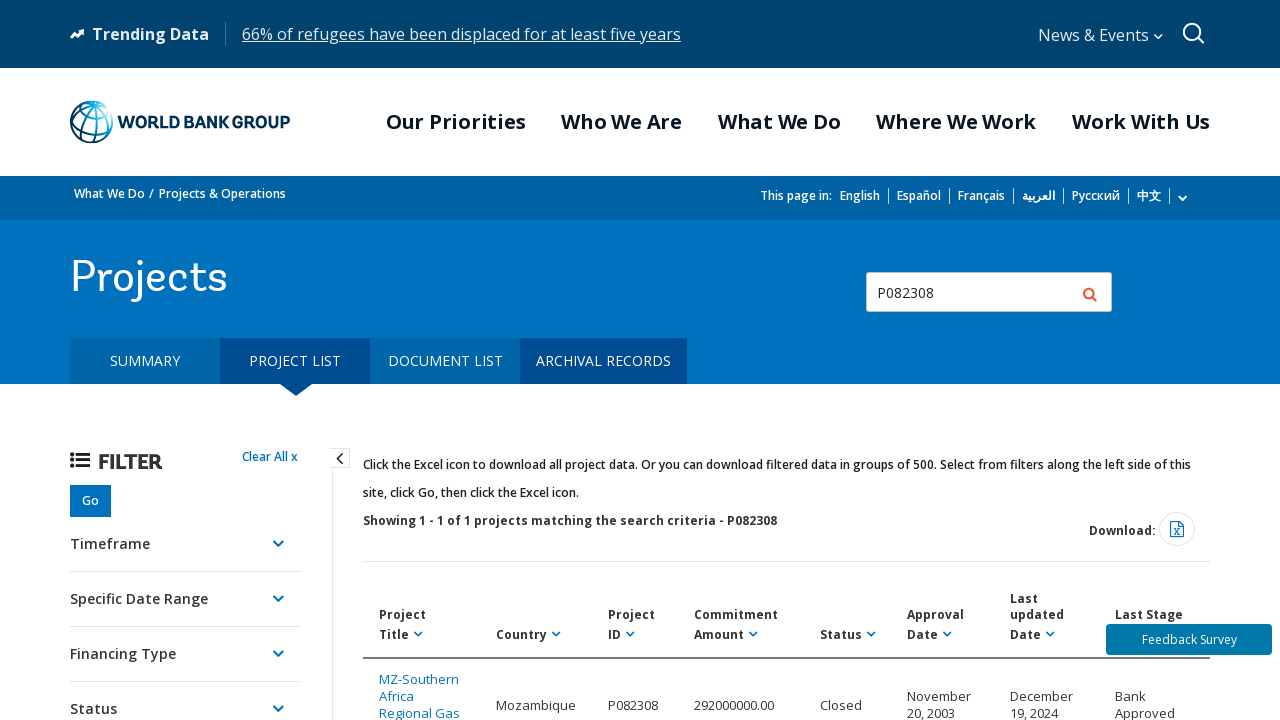

Clicked on first project in search results at (418, 660) on .project-list-link >> nth=0
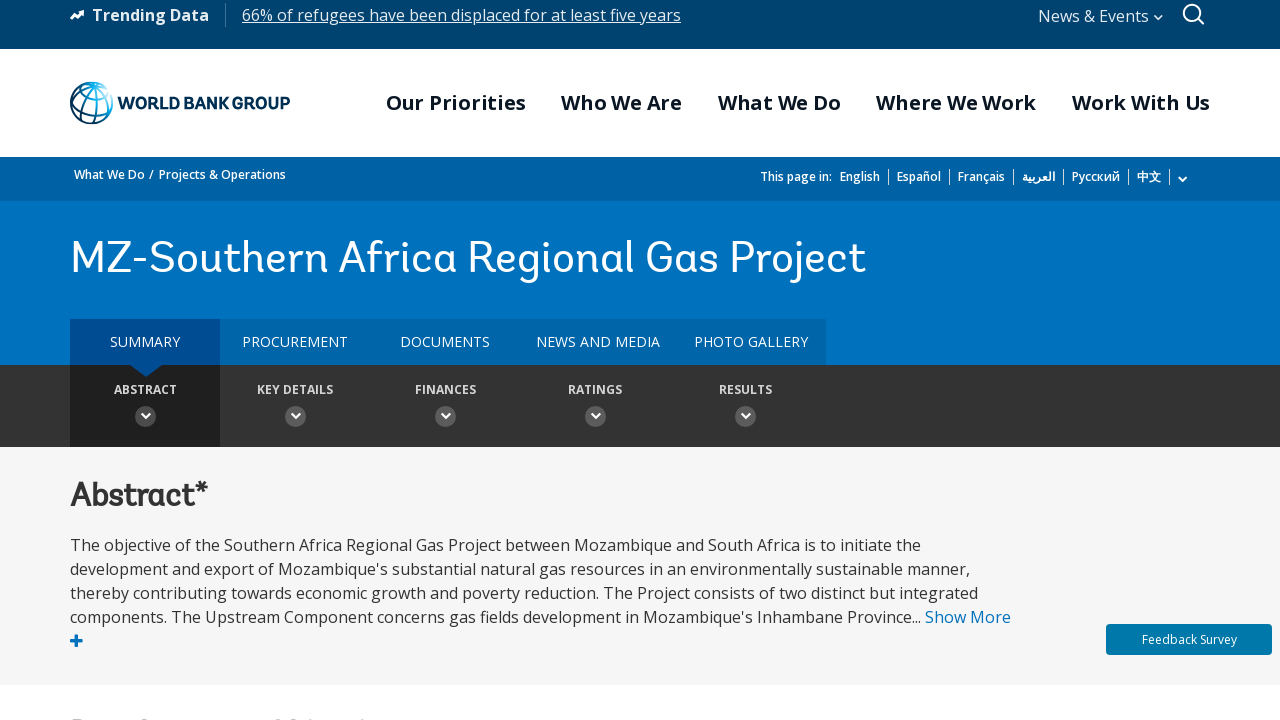

Documents tab is available on project details page
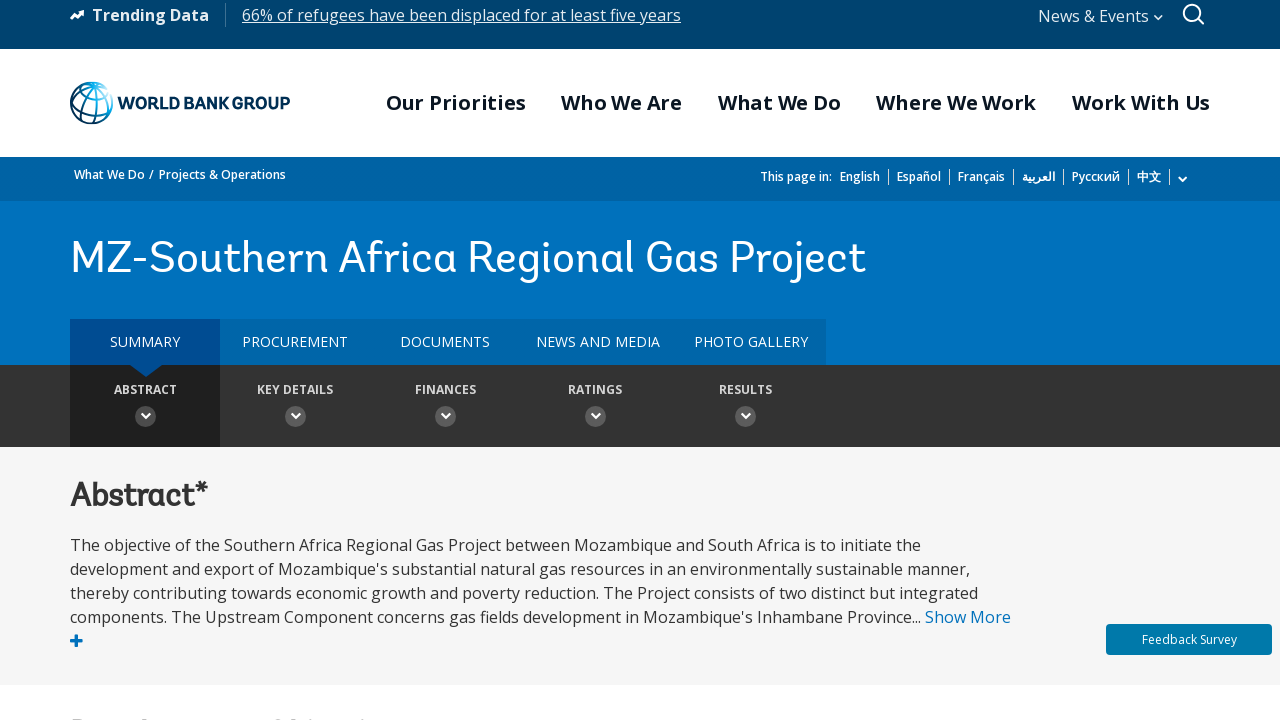

Clicked on Documents tab at (445, 342) on #documents_top
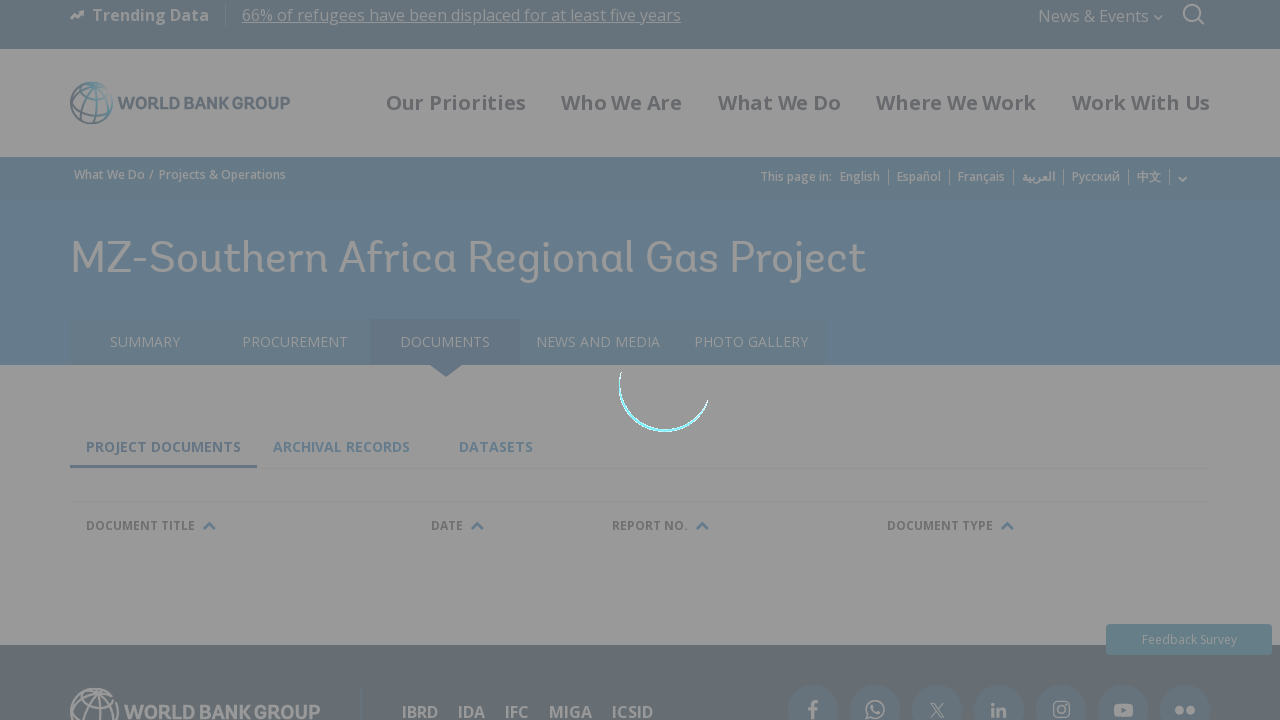

Document links loaded in Documents tab
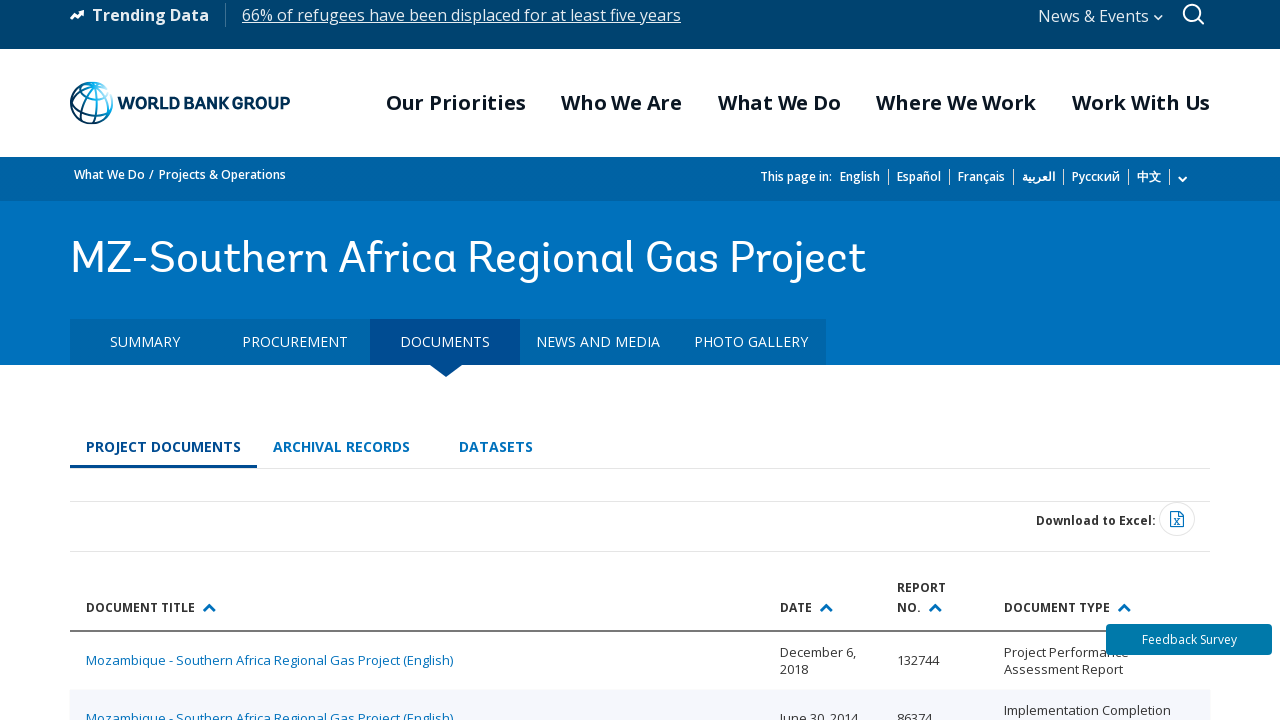

Clicked on first document link to open document details at (270, 660) on a[href*='documents.worldbank.org/curated'] >> nth=0
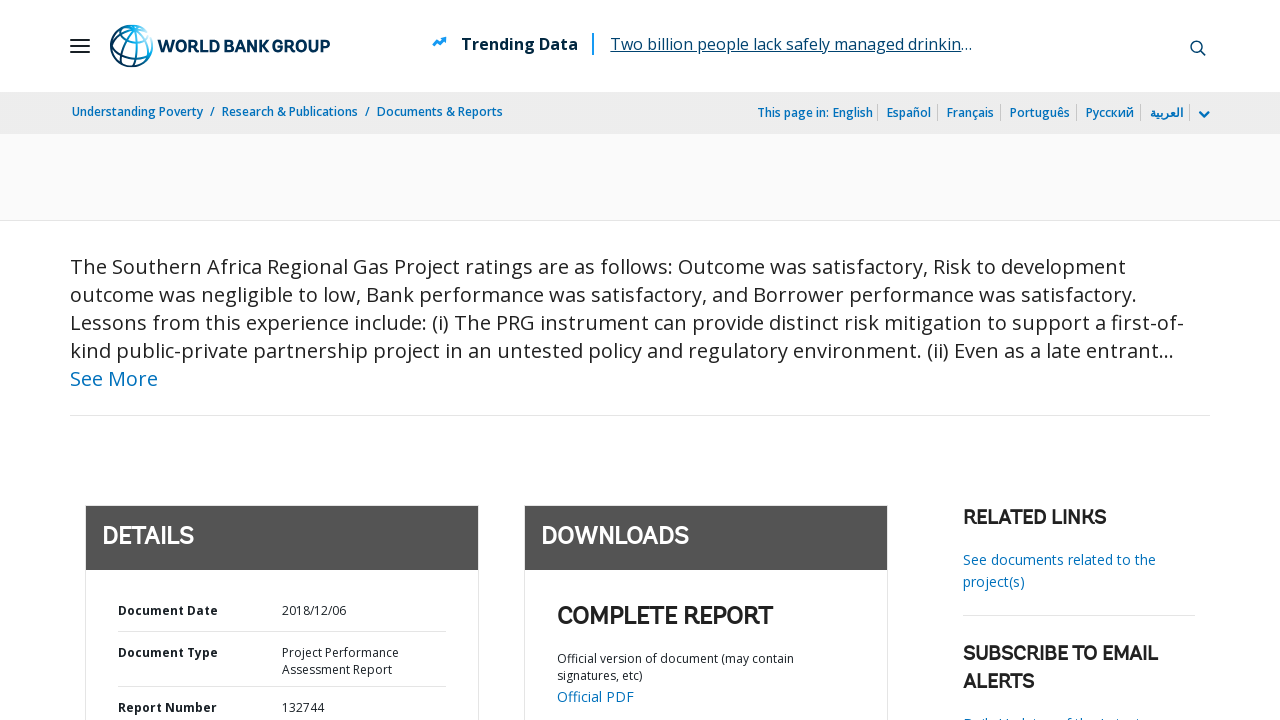

Official PDF link is available on document page
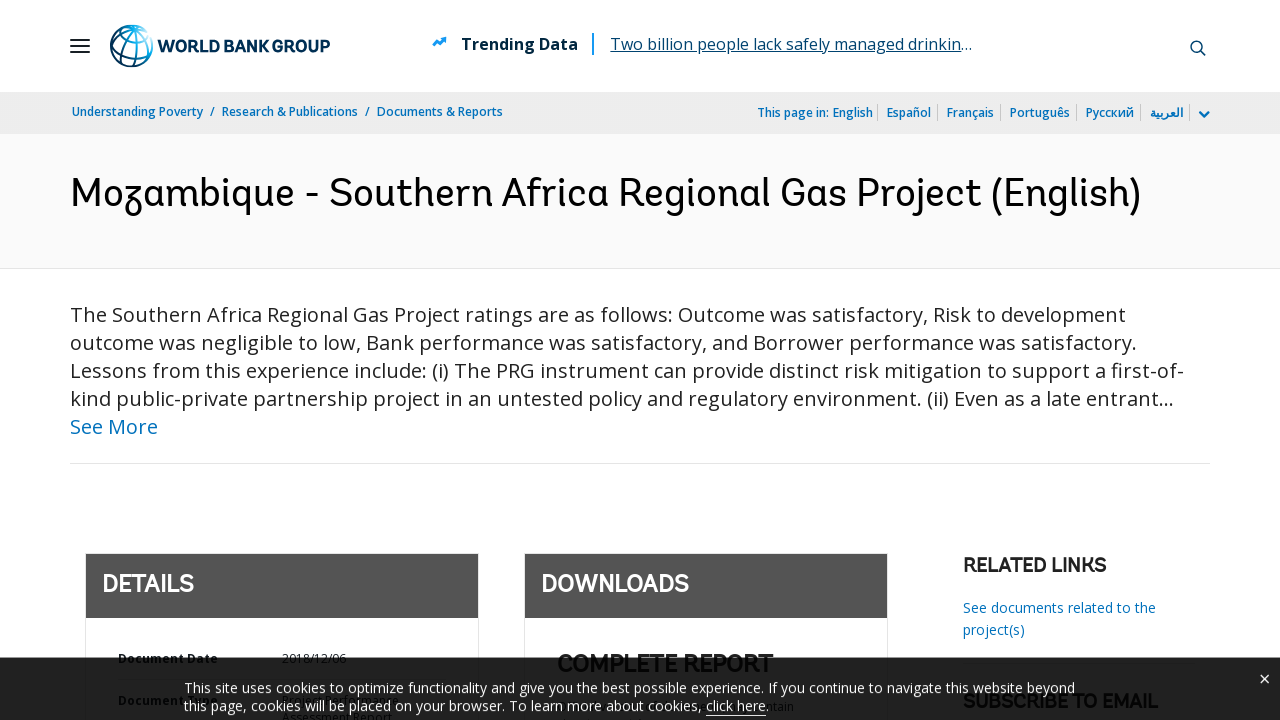

Clicked on Official PDF link to download PDF document at (595, 360) on text='Official PDF'
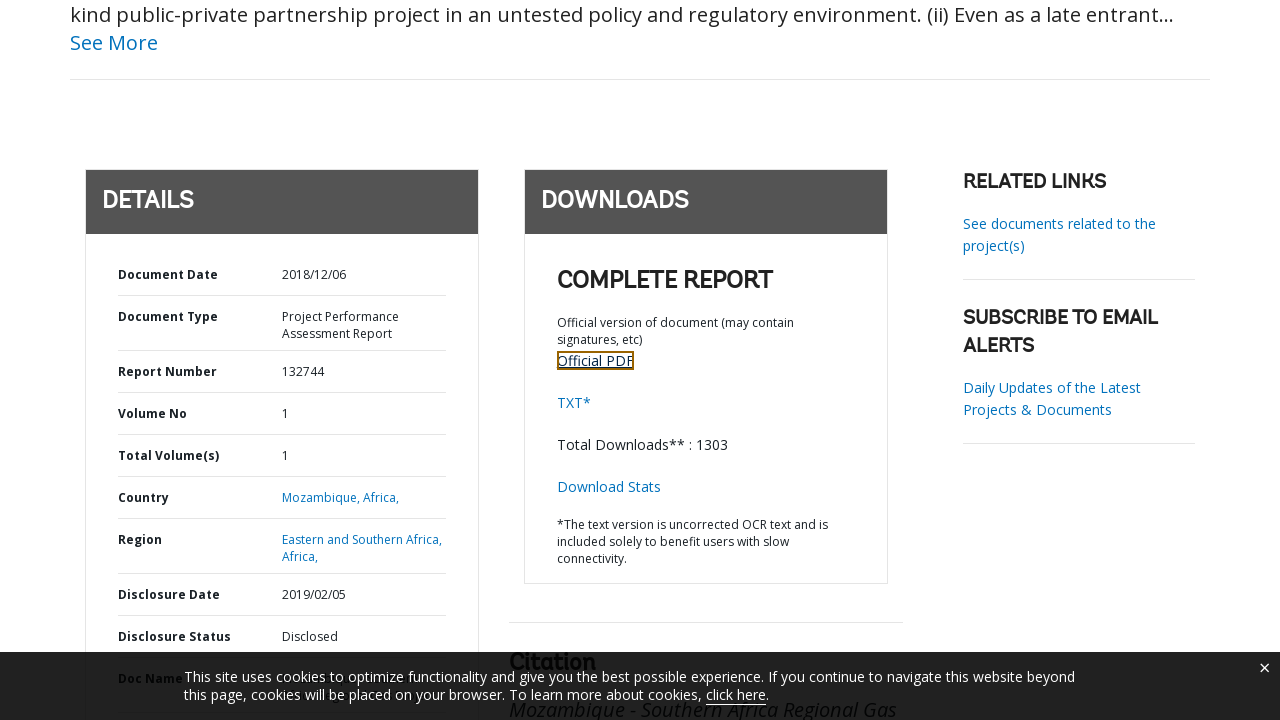

Waited 2 seconds for PDF processing to complete
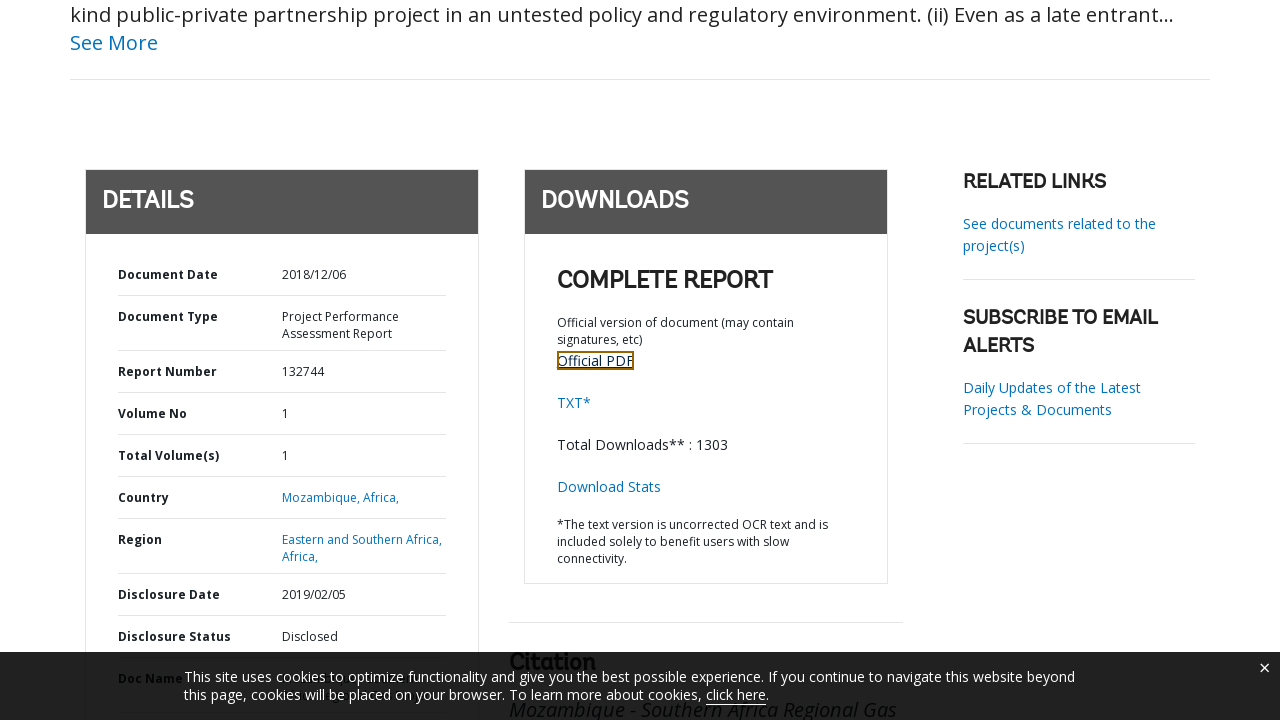

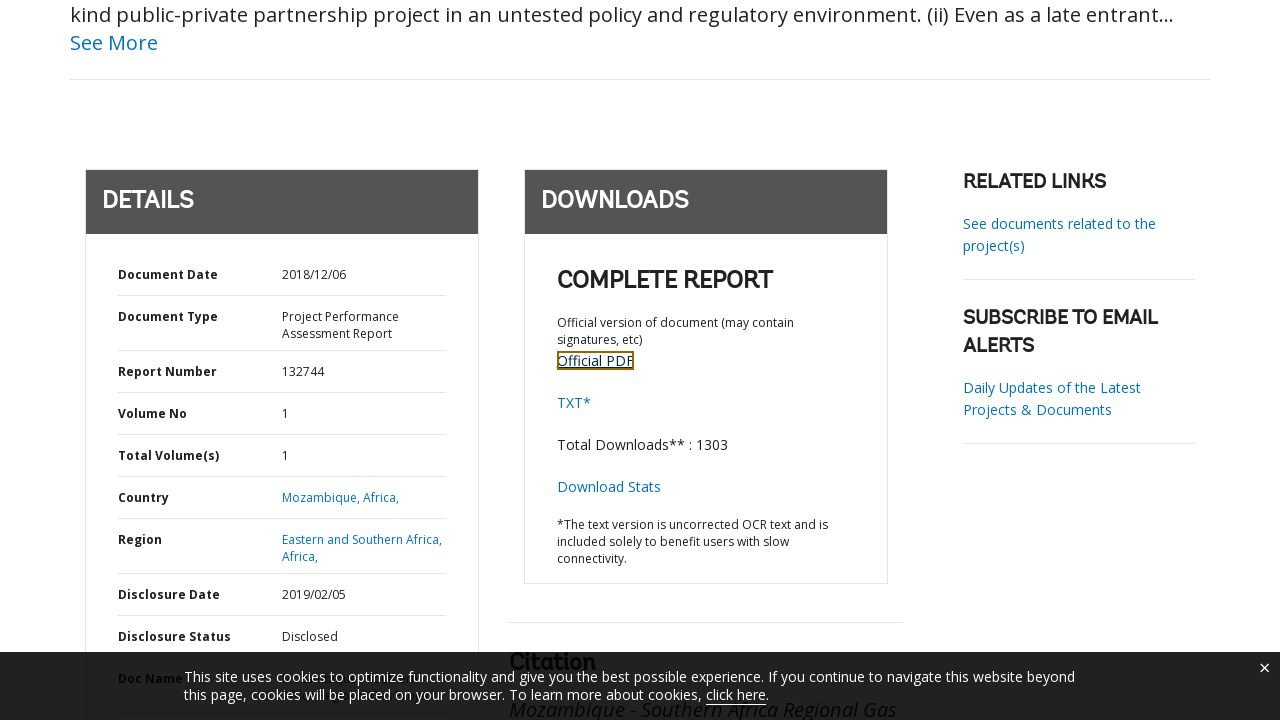